Tests handling multiple windows opened simultaneously - clicks to open multiple windows, iterates through them to find a specific page by title, then fills a search field on that page.

Starting URL: https://leafground.com/window.xhtml

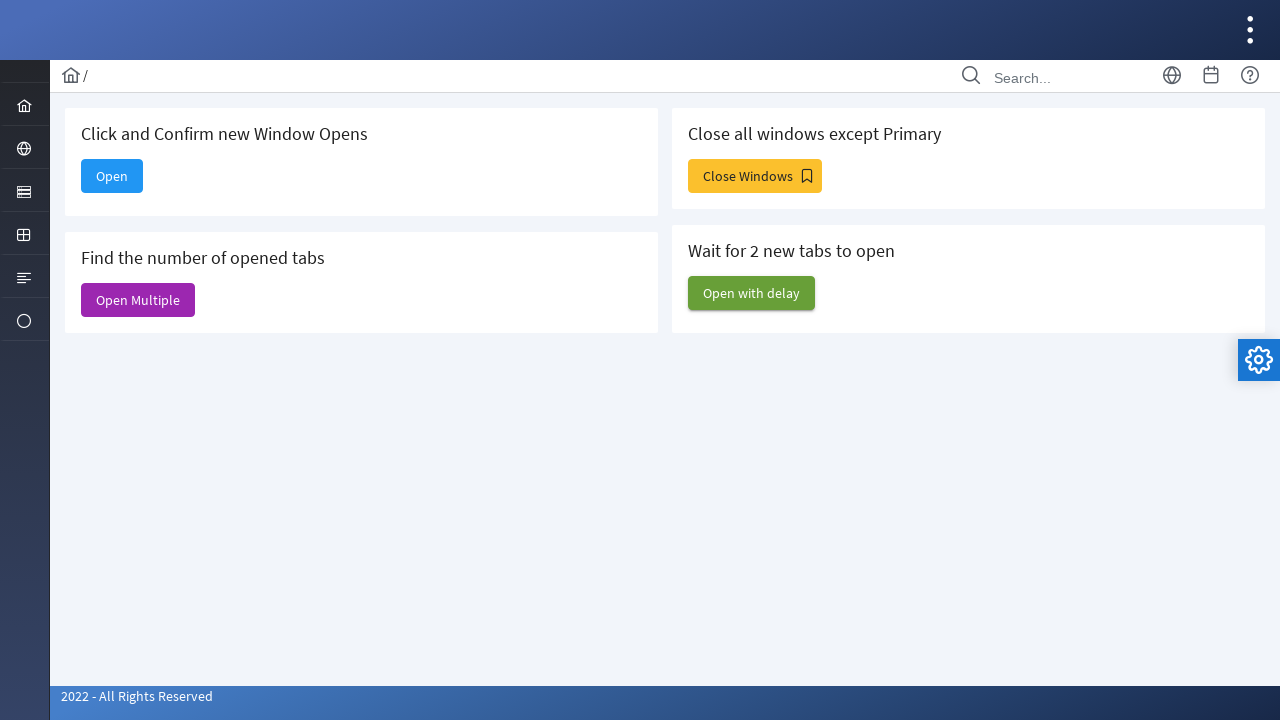

Clicked 'Open Multiple' button to open multiple windows at (138, 300) on internal:text="Open Multiple"s
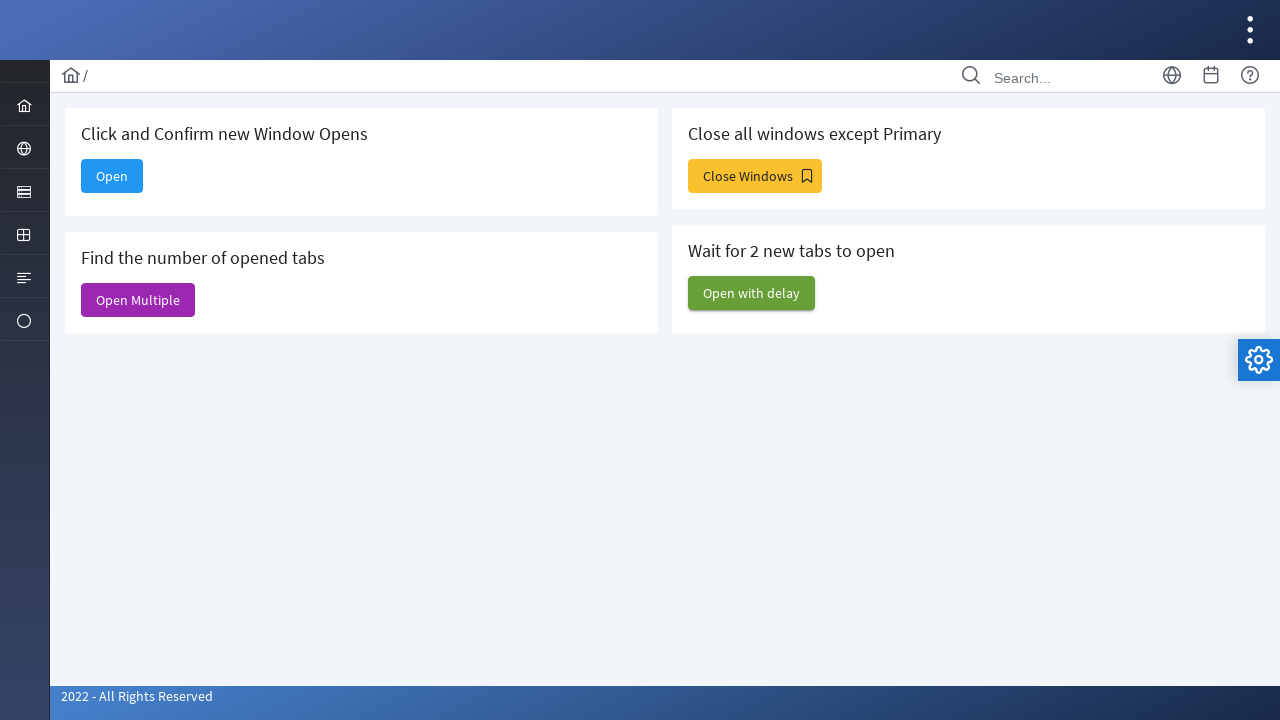

Waited 2 seconds for all pages to load
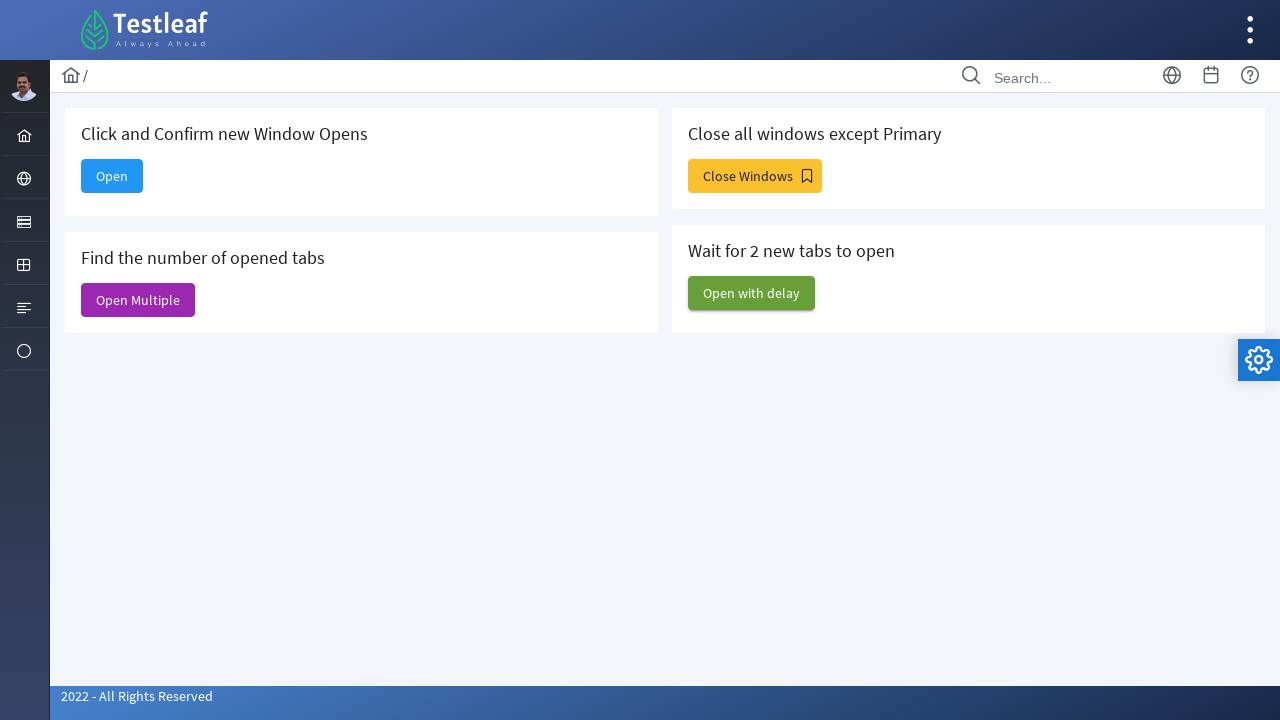

Retrieved all pages from context - found 6 pages
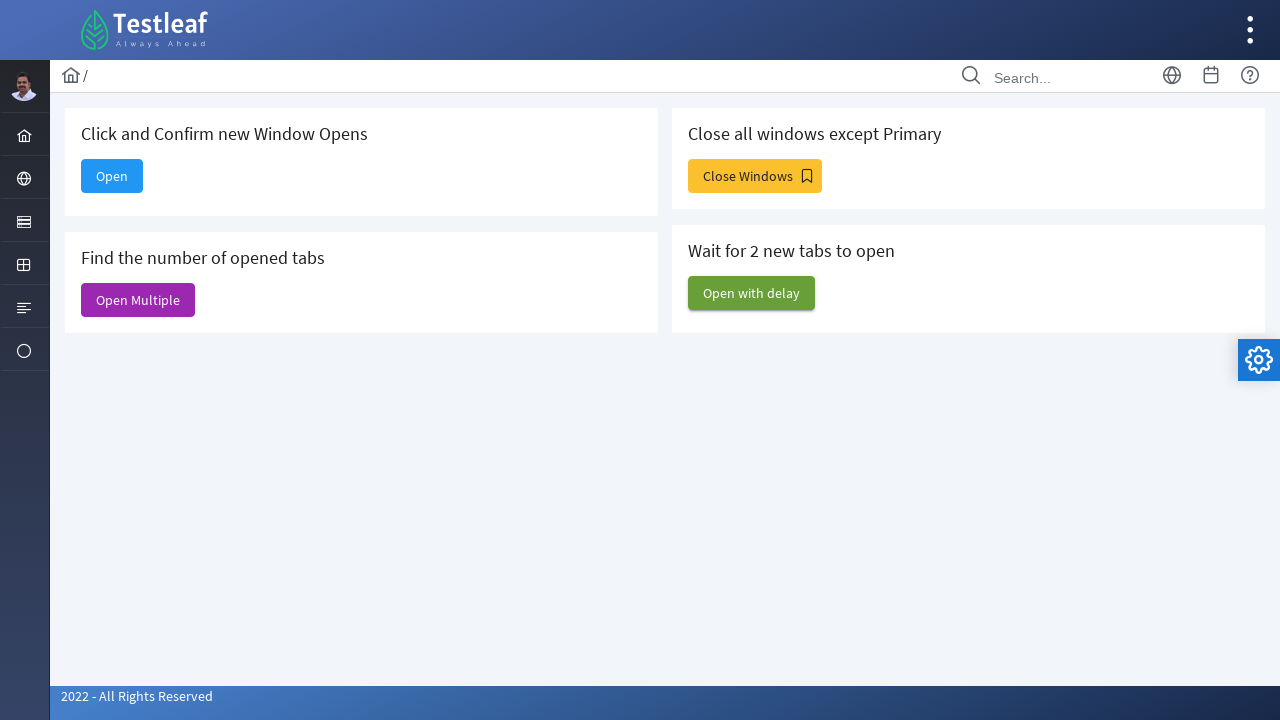

Printed URL and title information for all pages
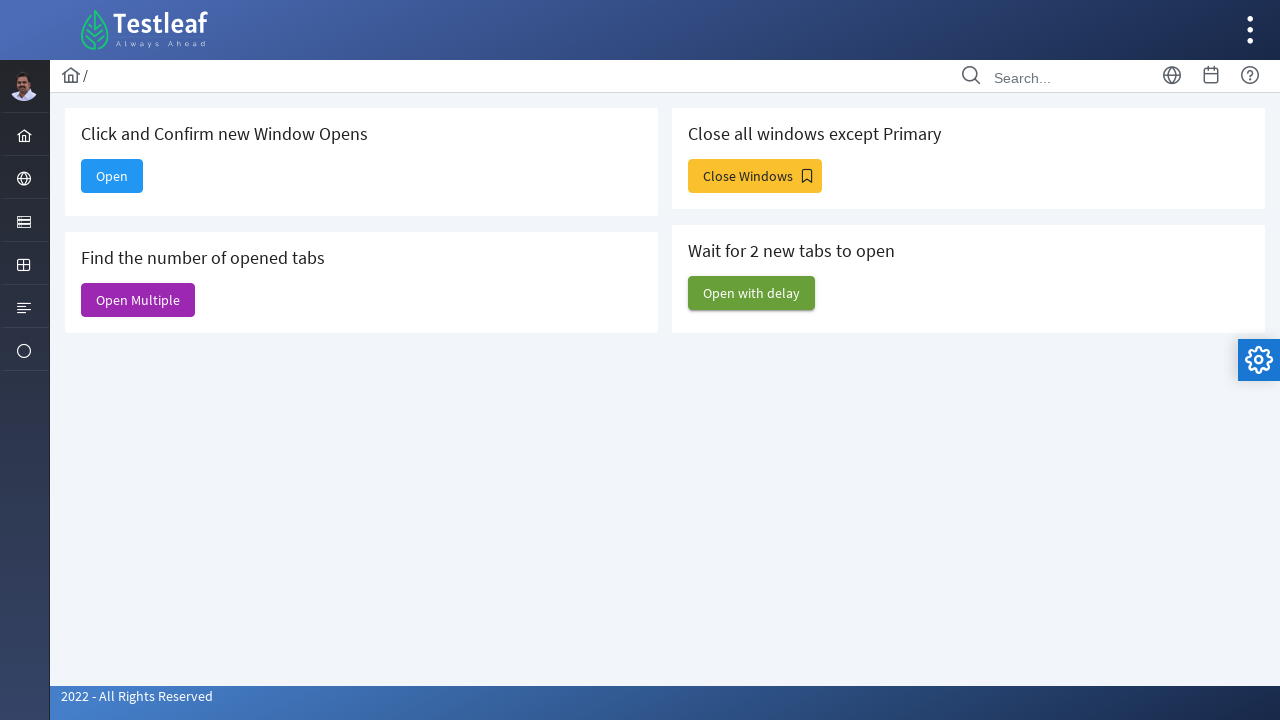

Searched through all pages and found the 'Web Table' page
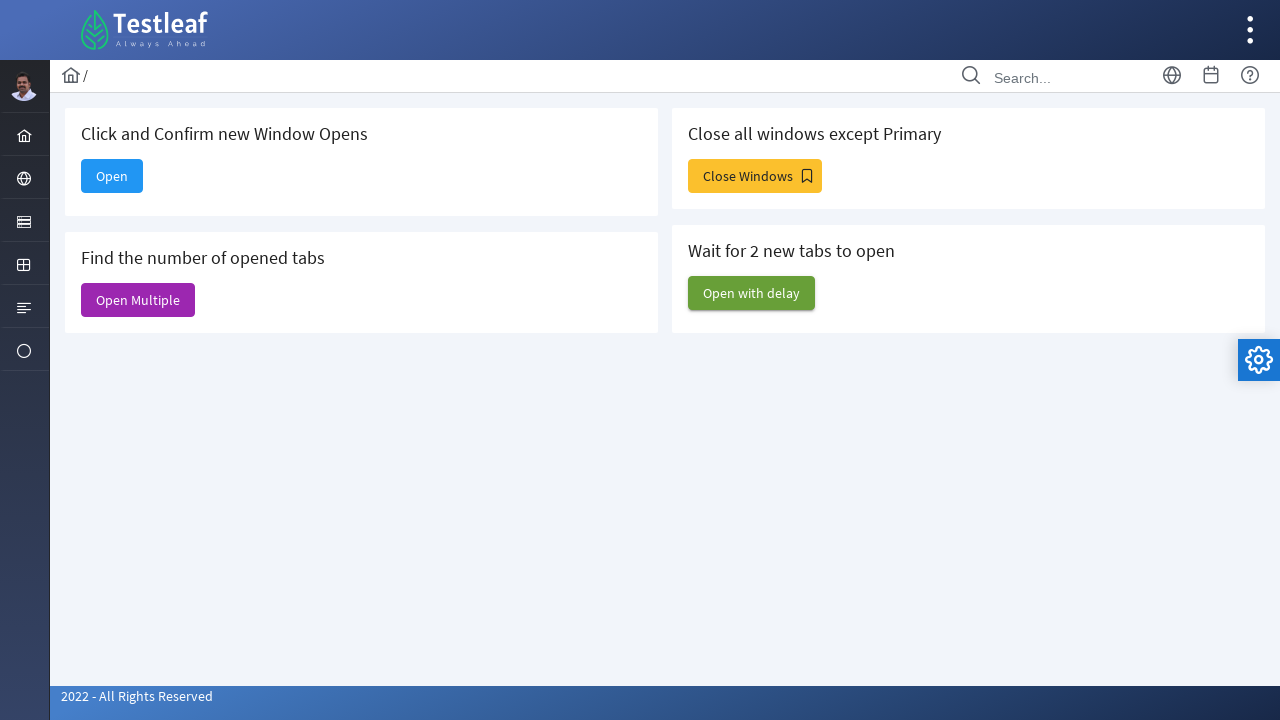

Brought 'Web Table' page to front
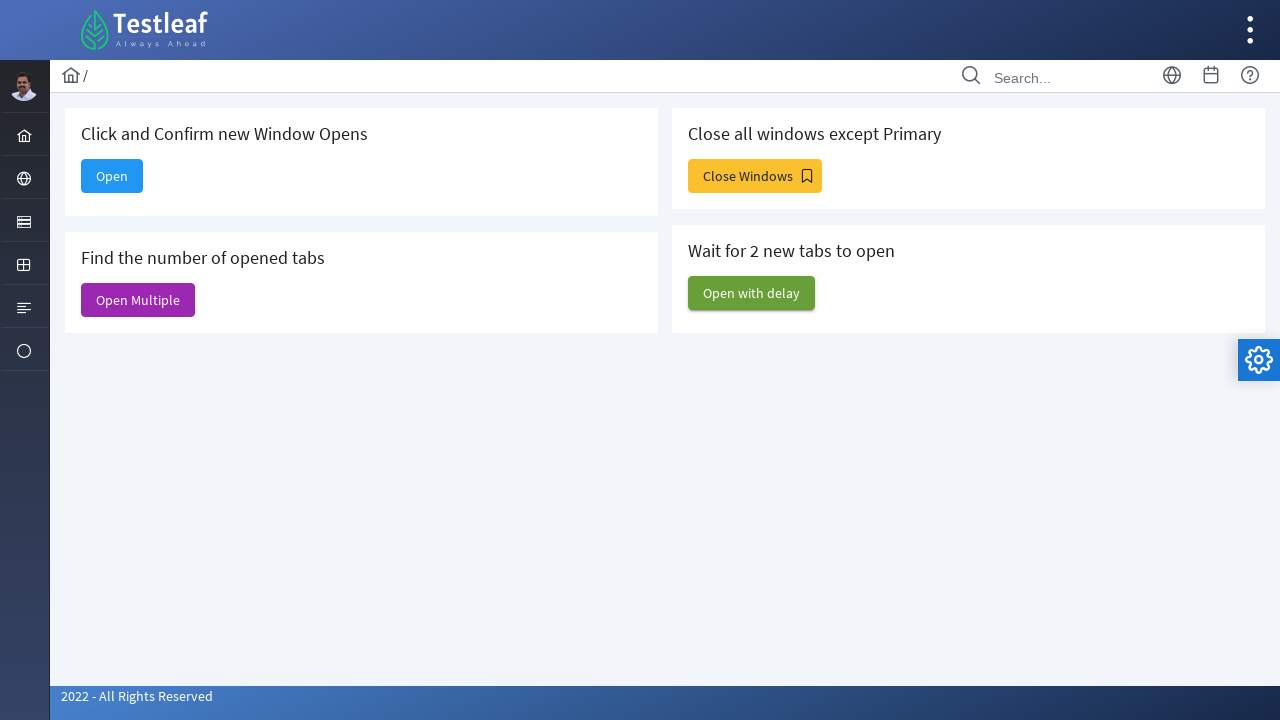

Filled search field with 'Stephen Shaw' on Web Table page on input[placeholder='Search']
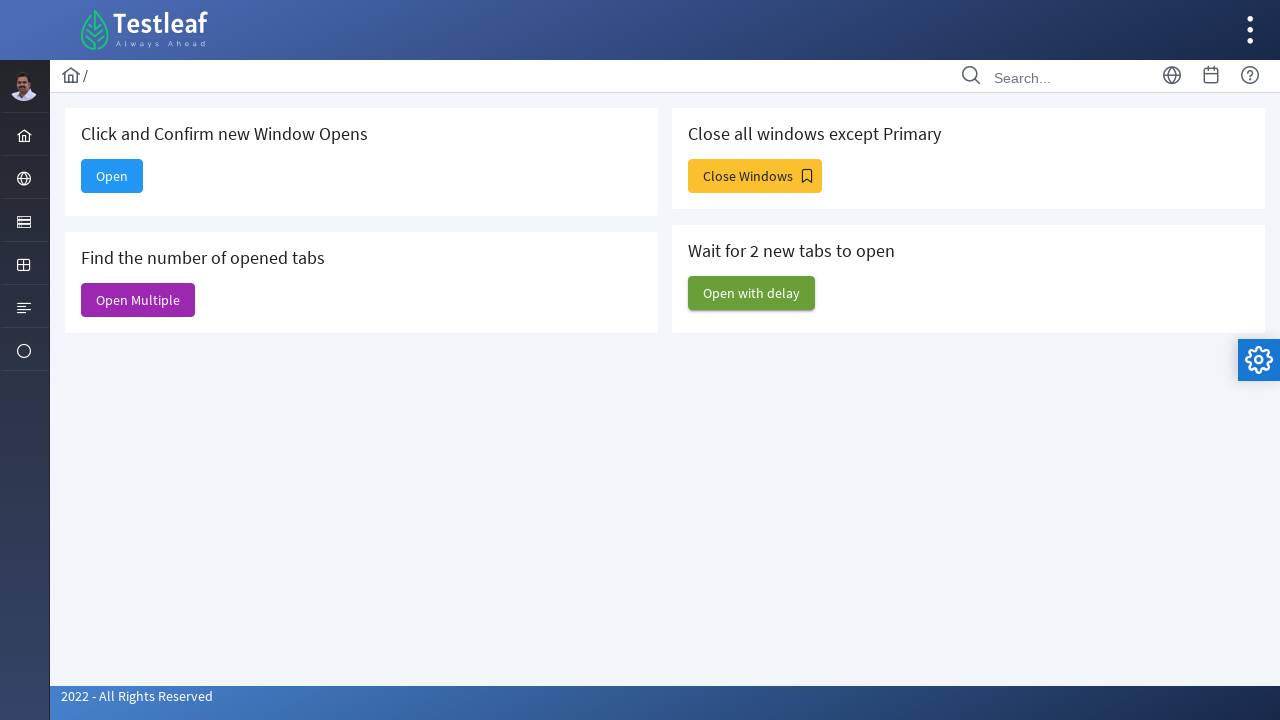

Waited 3 seconds for search results to load
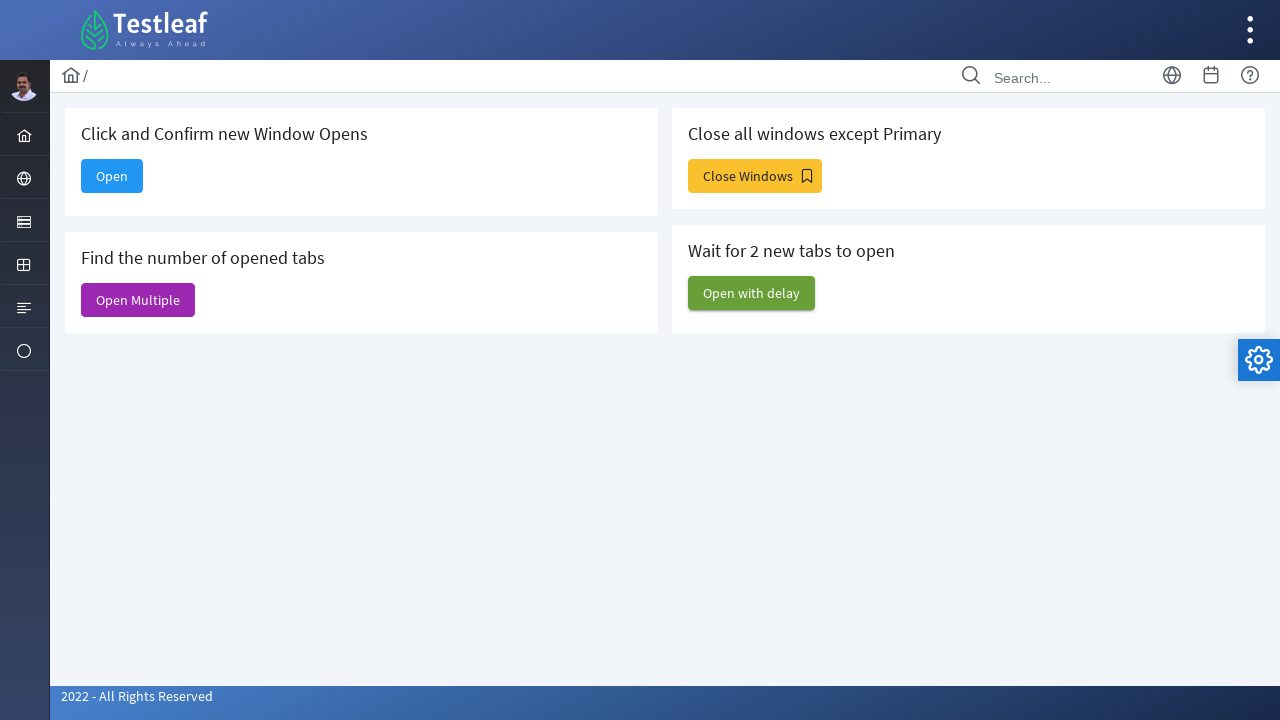

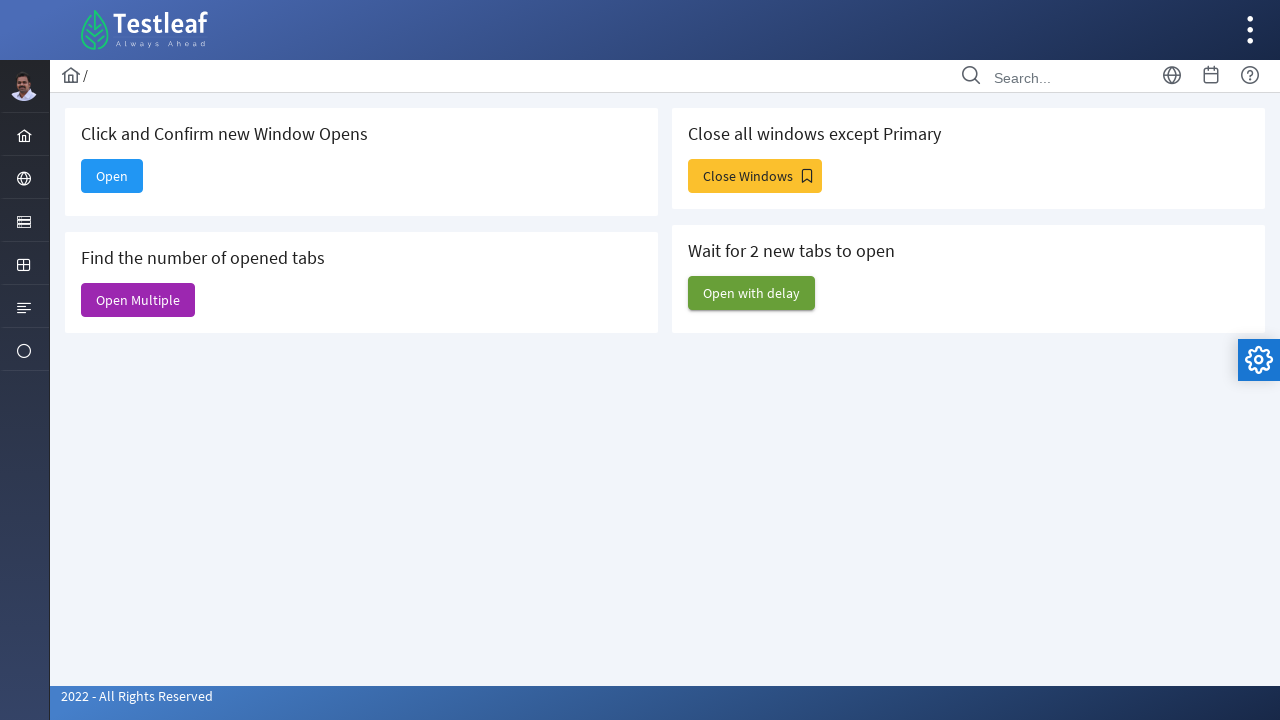